Interacts with a date picker by clearing the field, entering a date, and pressing Enter to confirm

Starting URL: https://demoqa.com/date-picker

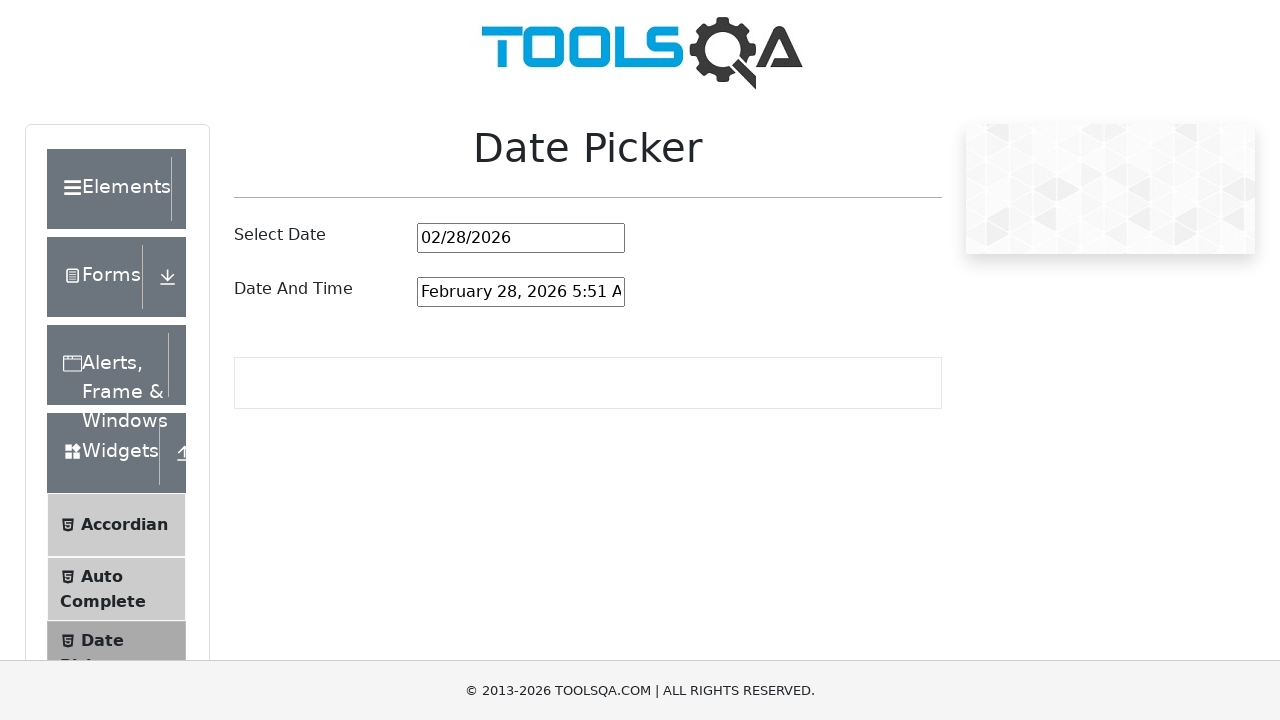

Waited for page to load
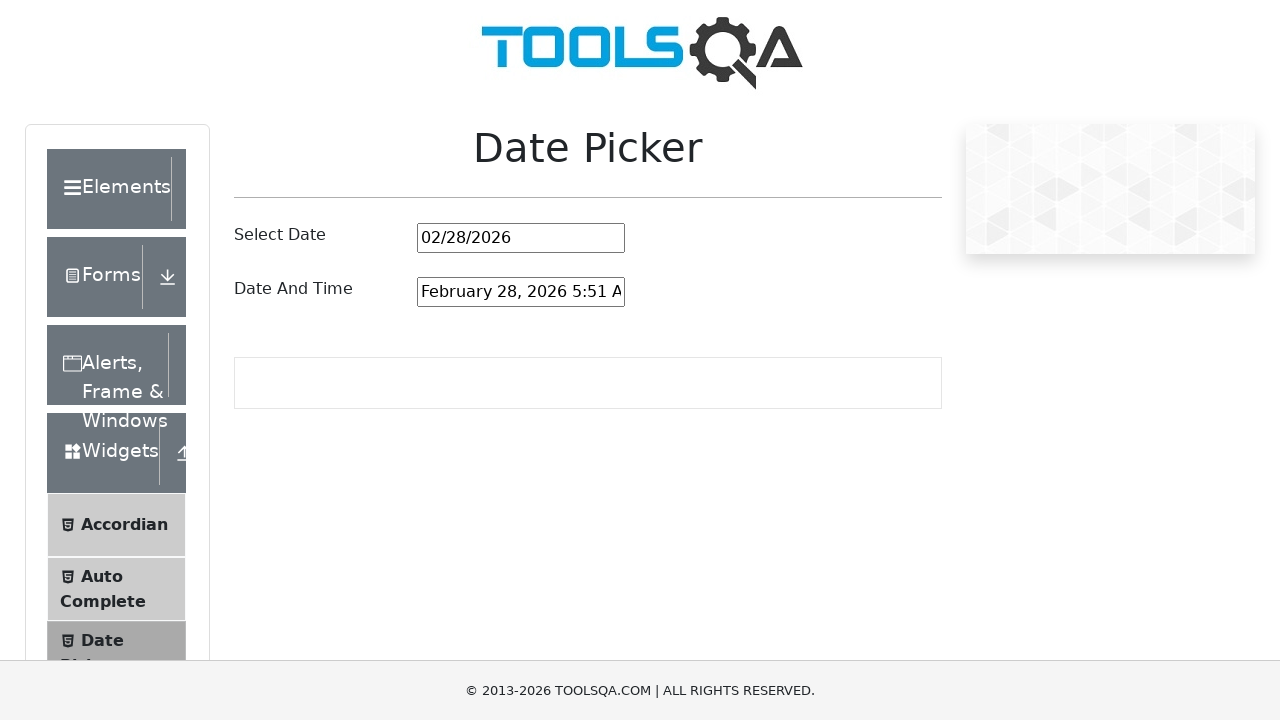

Cleared the date picker input field on #datePickerMonthYearInput
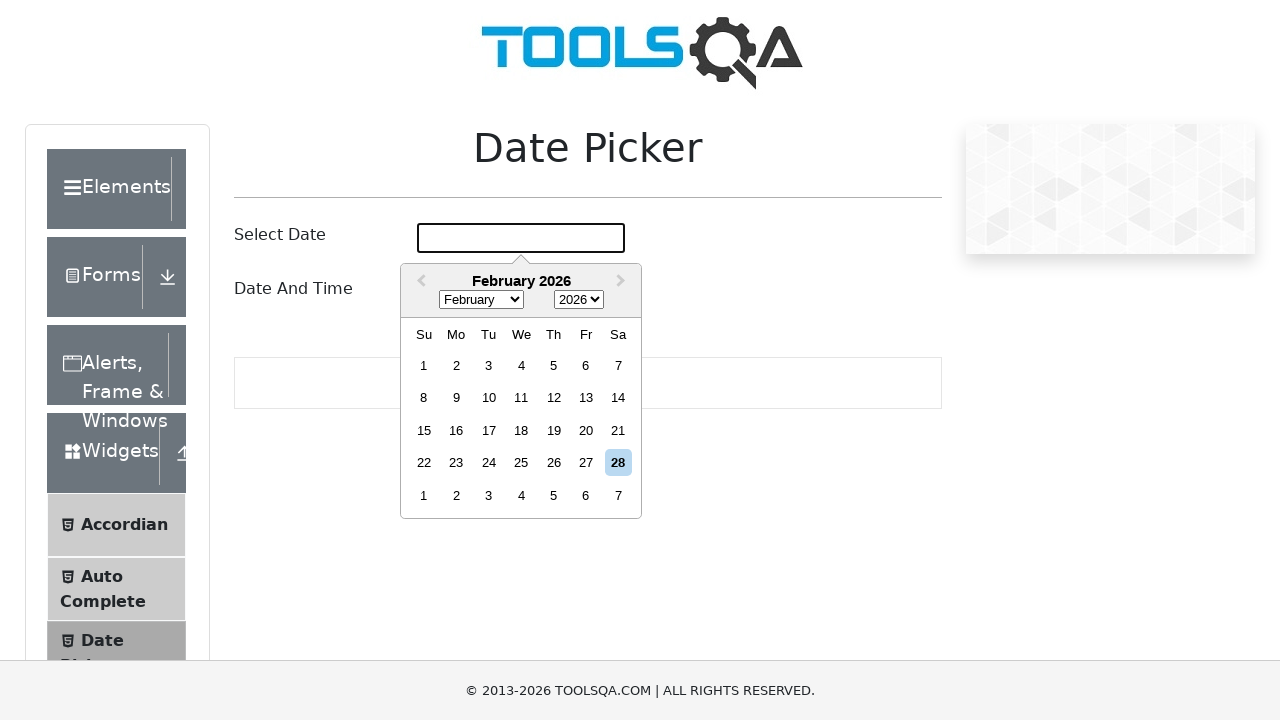

Entered date '05/08/1993' into the date picker field on #datePickerMonthYearInput
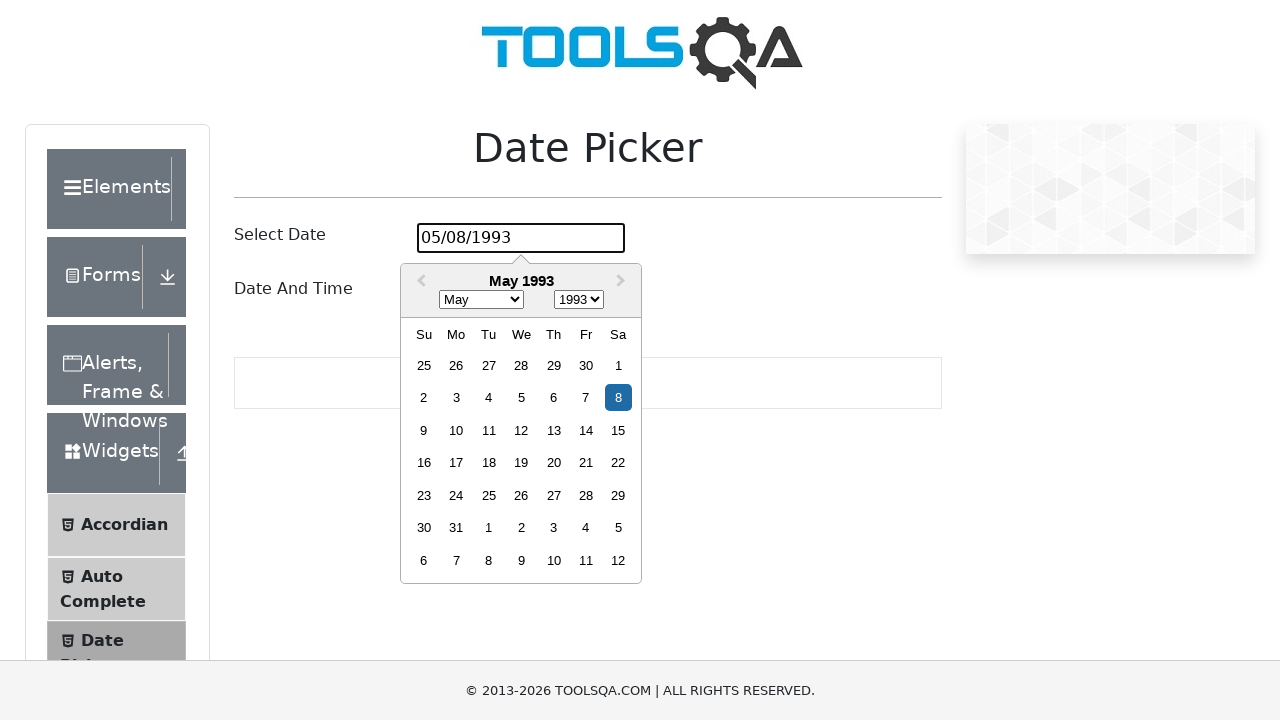

Pressed Enter to confirm the selected date on #datePickerMonthYearInput
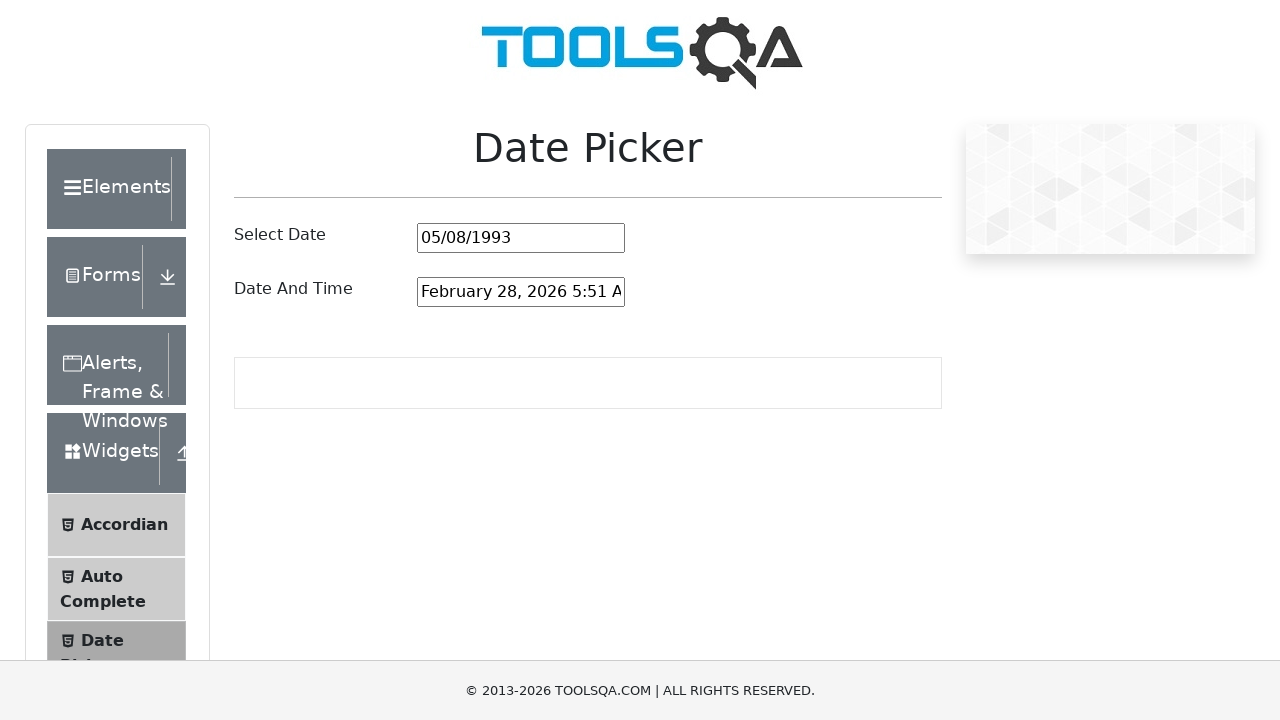

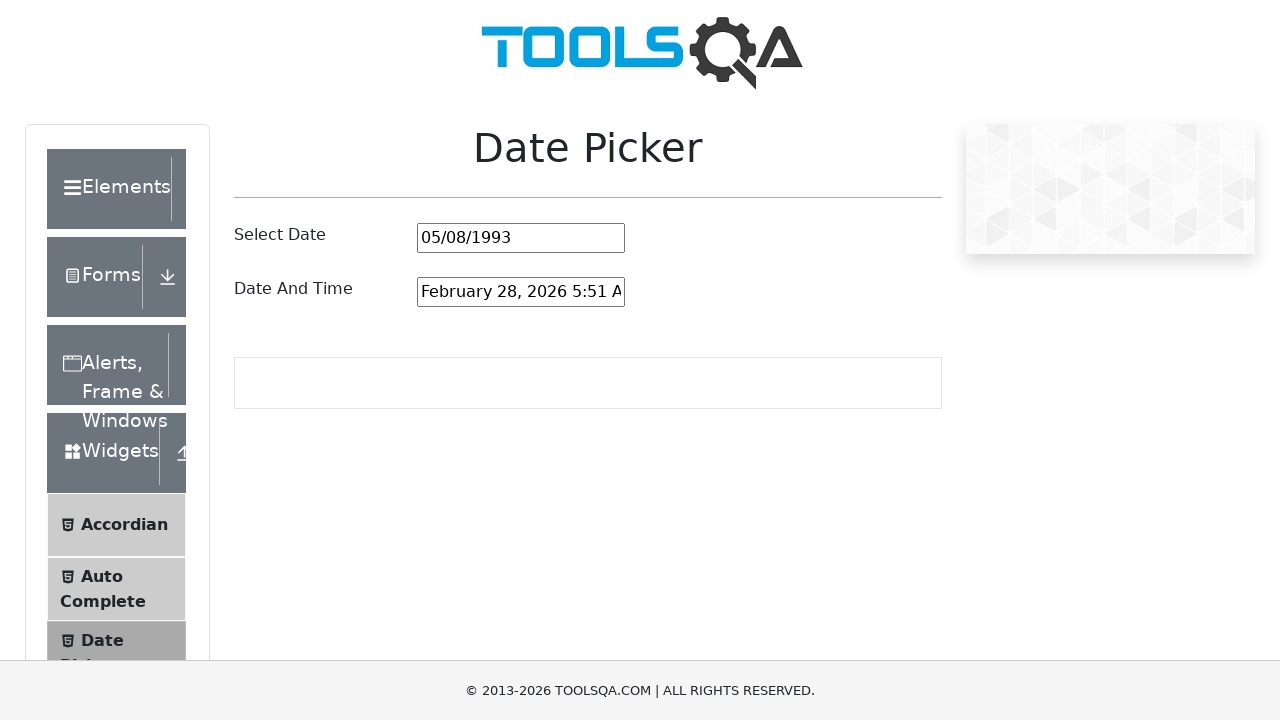